Simple navigation test that loads the Turkish Airlines info page and verifies it loads successfully

Starting URL: https://info.thy.com

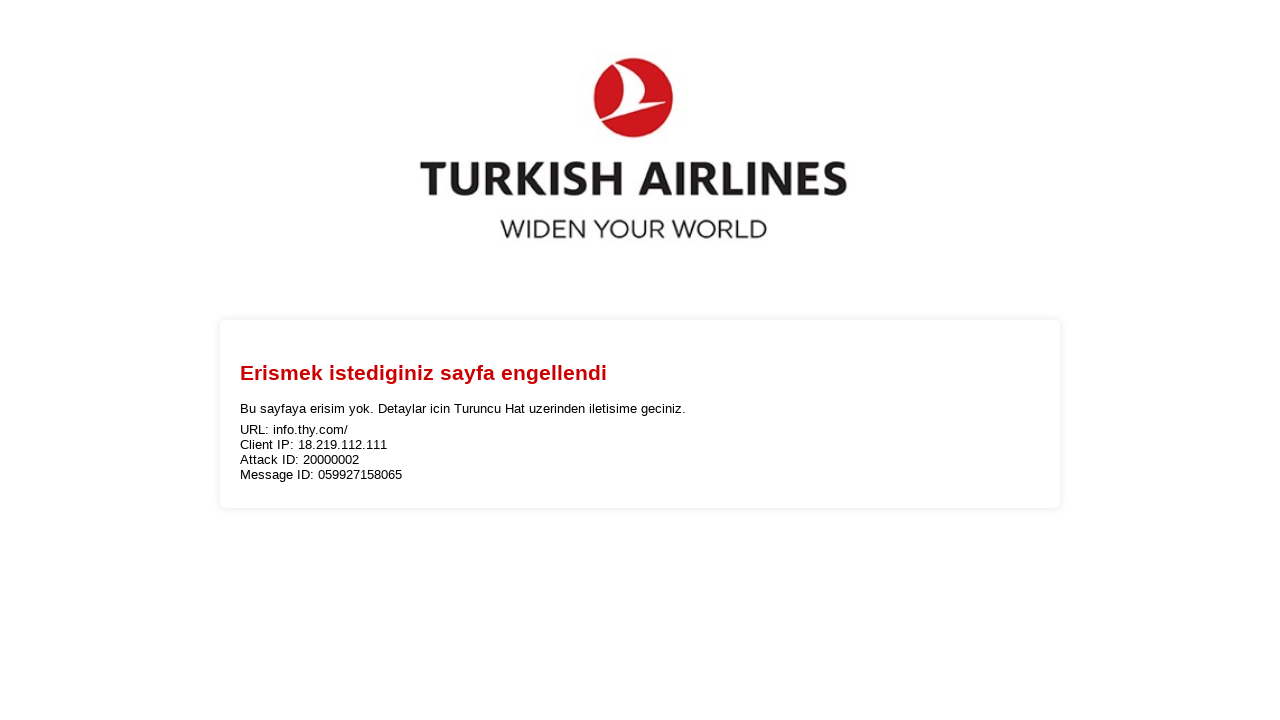

Navigated to Turkish Airlines info page at https://info.thy.com
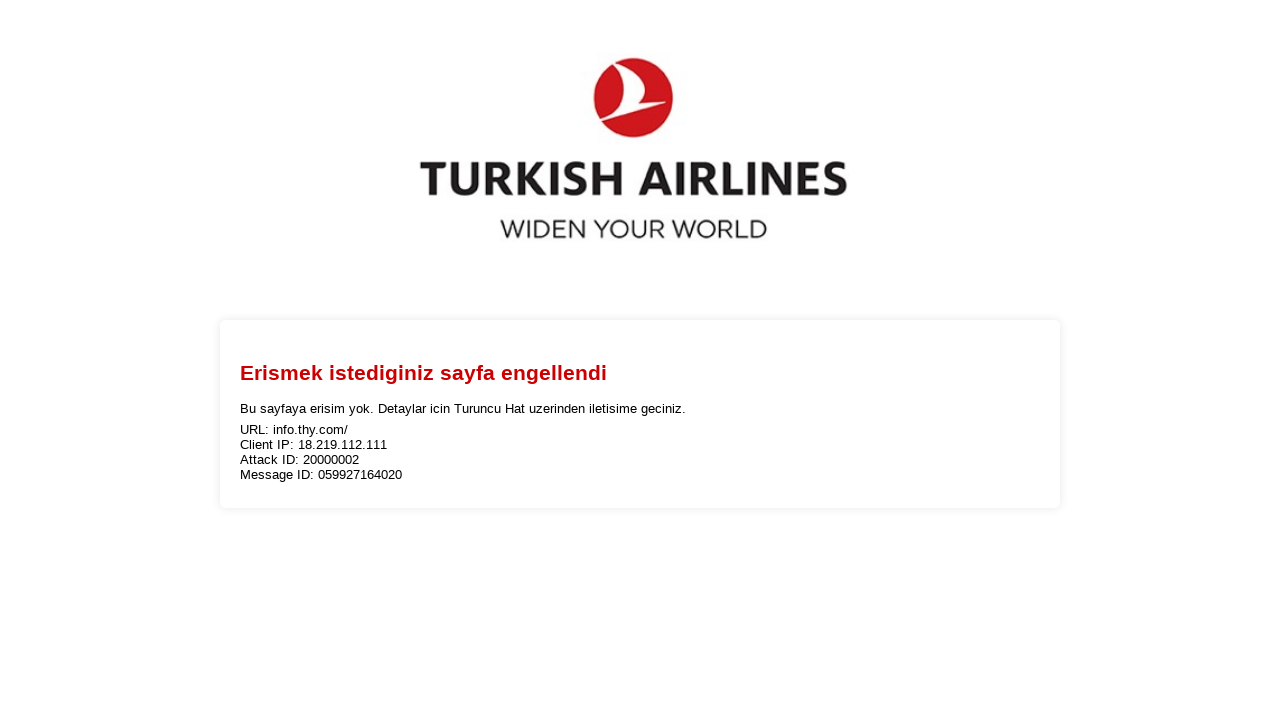

Page DOM content loaded successfully
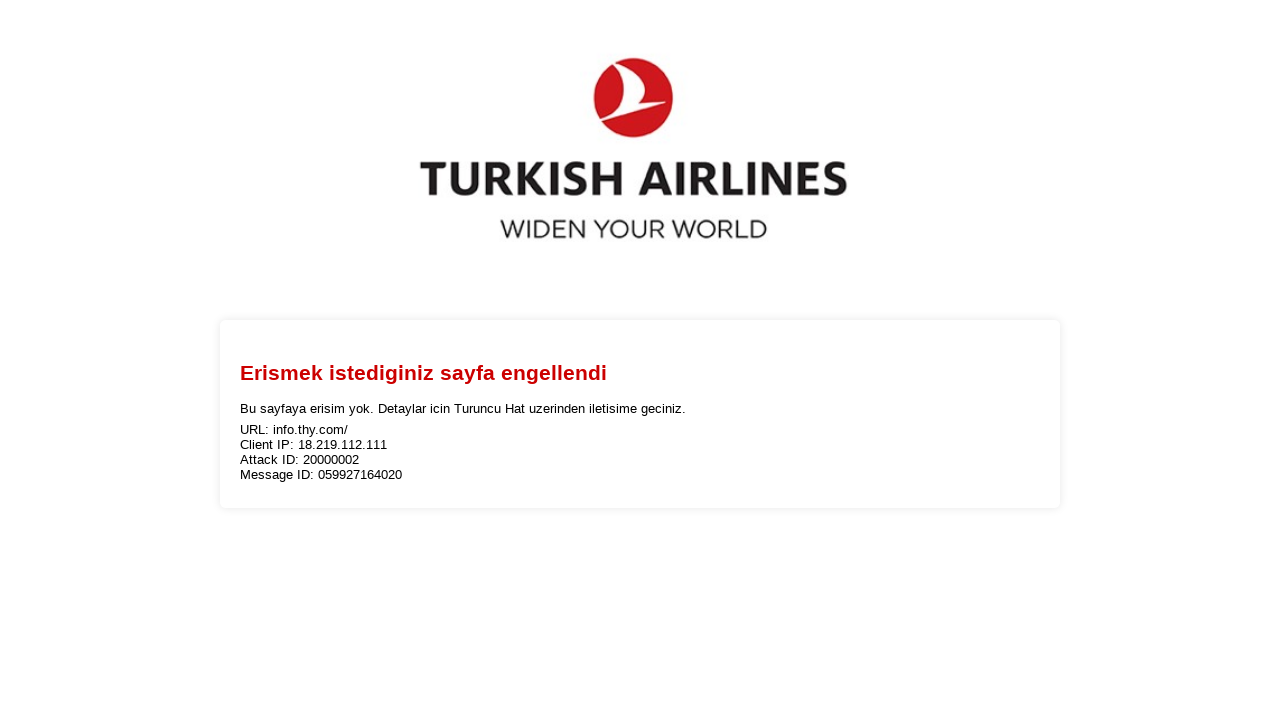

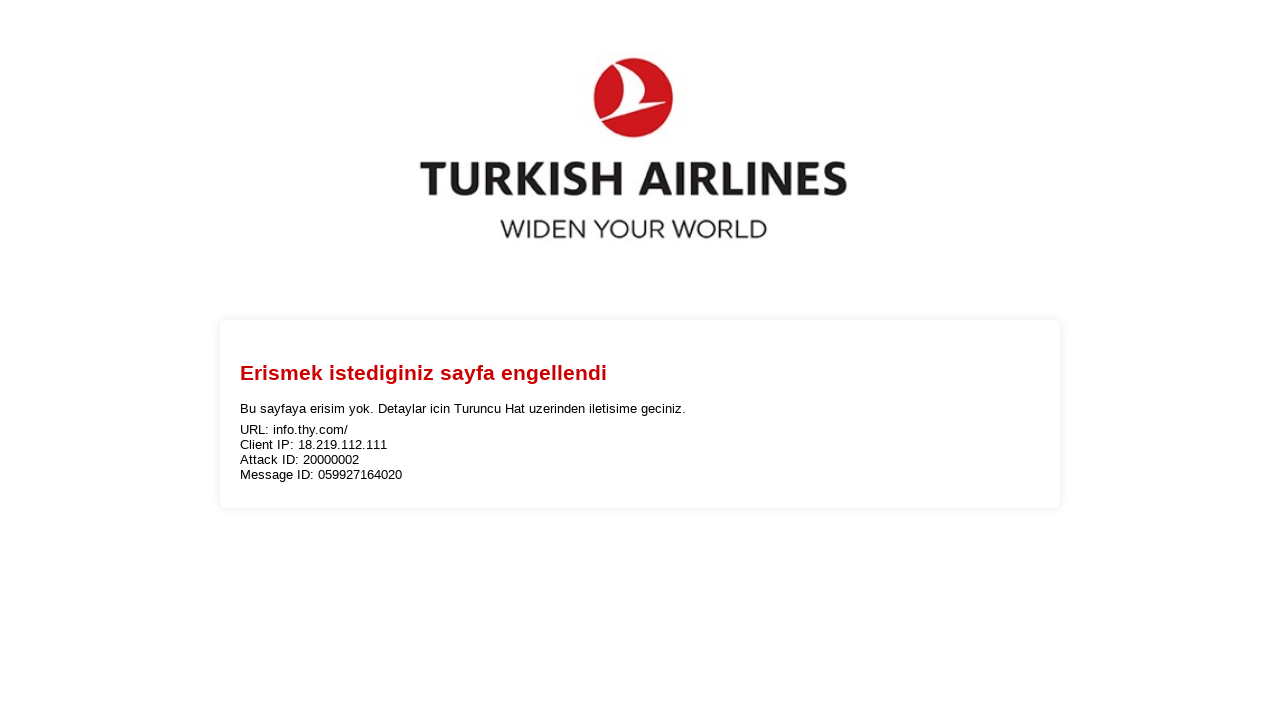